Tests the search functionality by searching for a programming language name and verifying that search results contain the search term

Starting URL: https://www.99-bottles-of-beer.net/

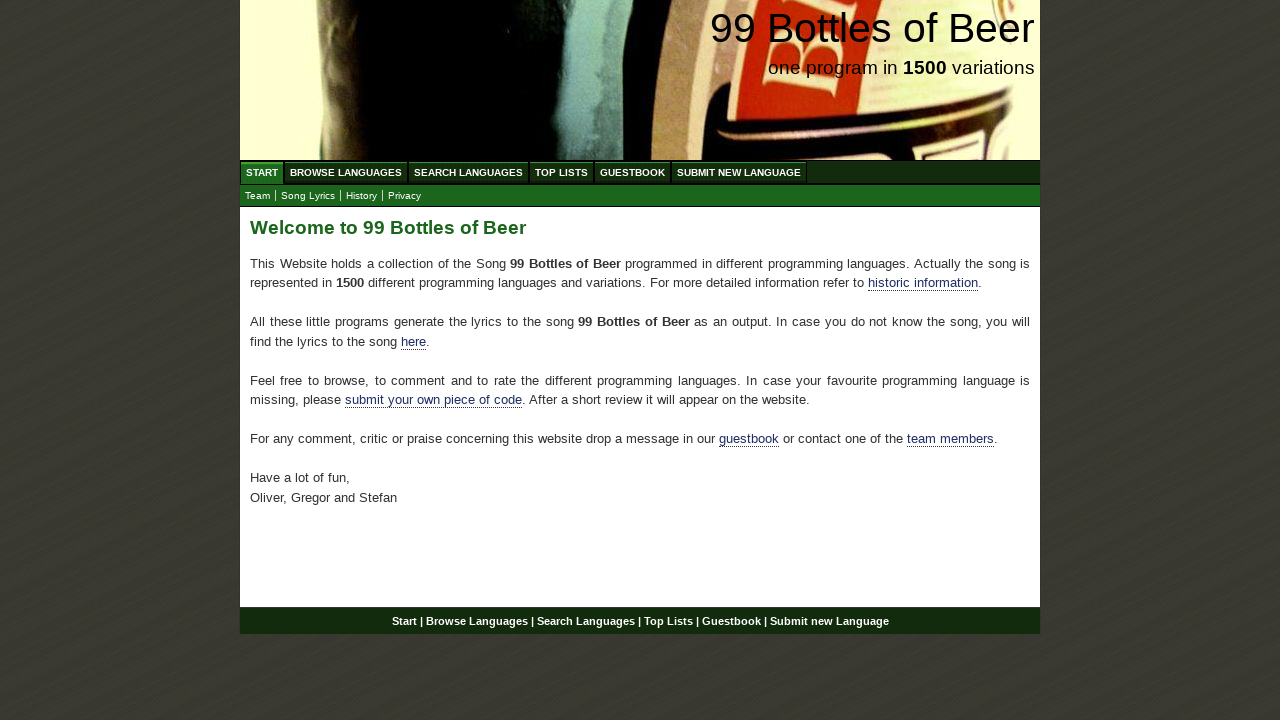

Clicked on Search Languages menu at (468, 172) on xpath=//ul[@id='menu']/li/a[@href='/search.html']
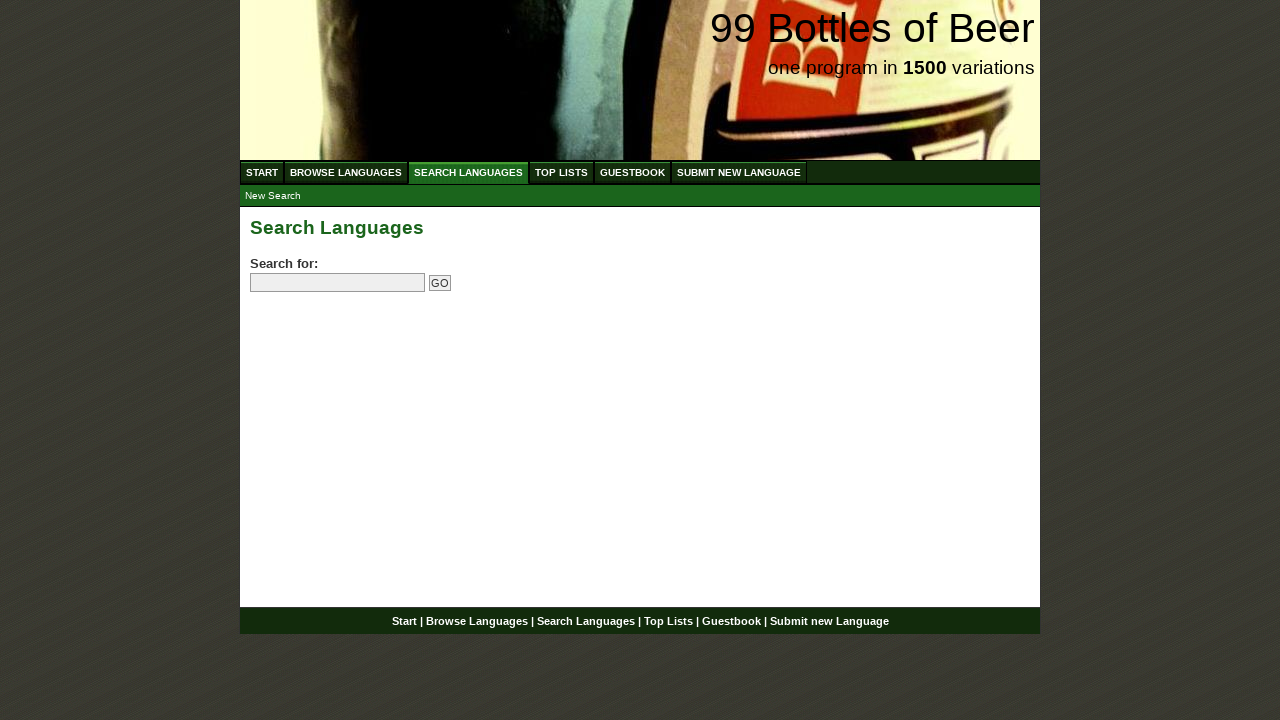

Clicked on the search field at (338, 283) on input[name='search']
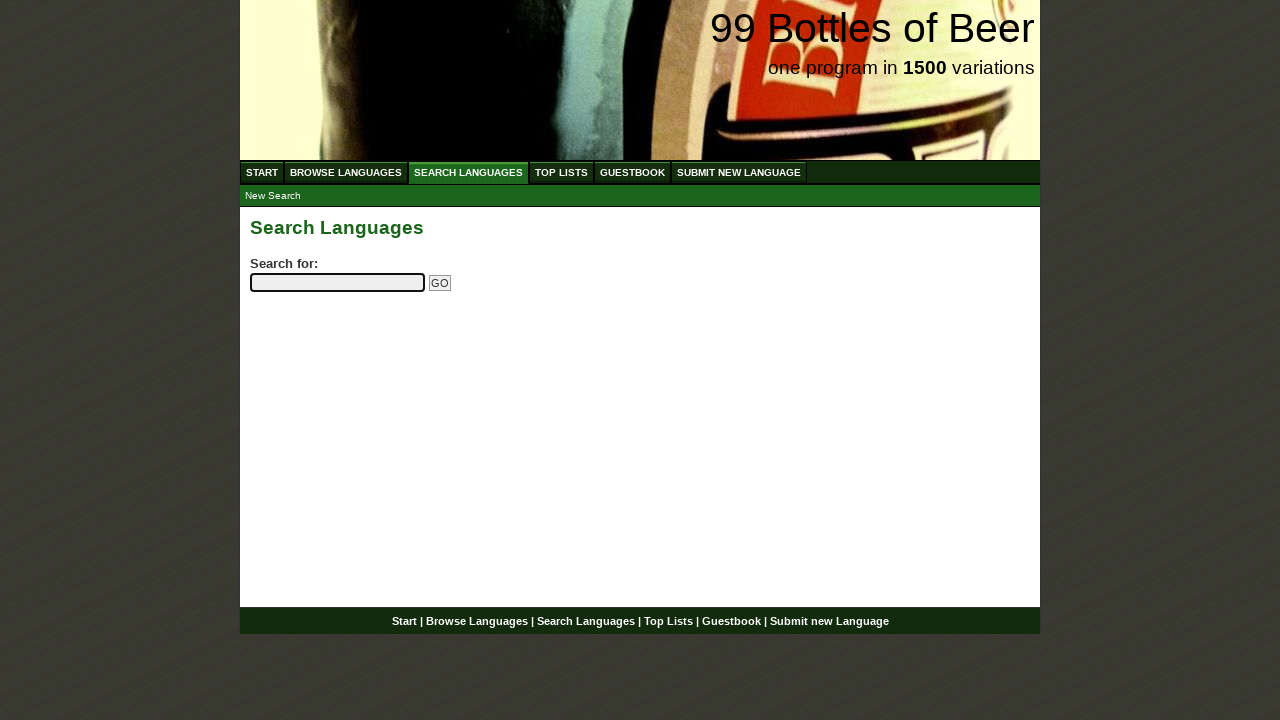

Filled search field with 'python' on input[name='search']
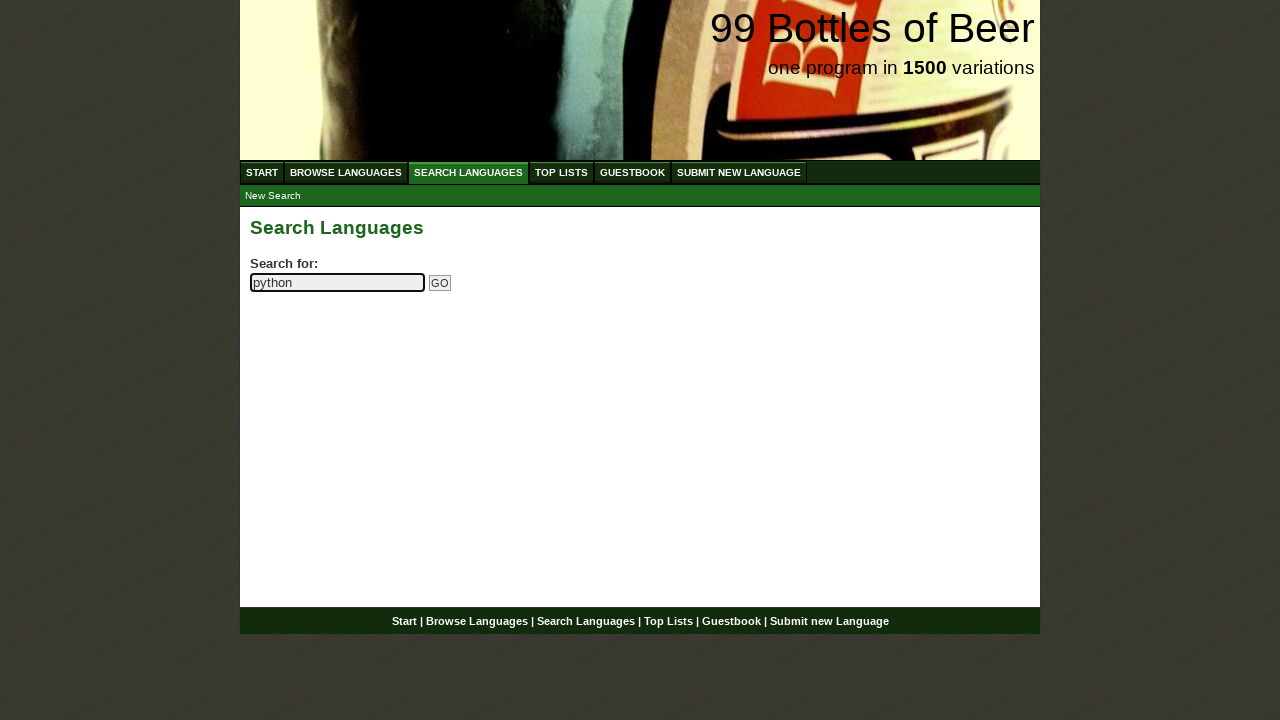

Clicked the Go button to submit search at (440, 283) on input[name='submitsearch']
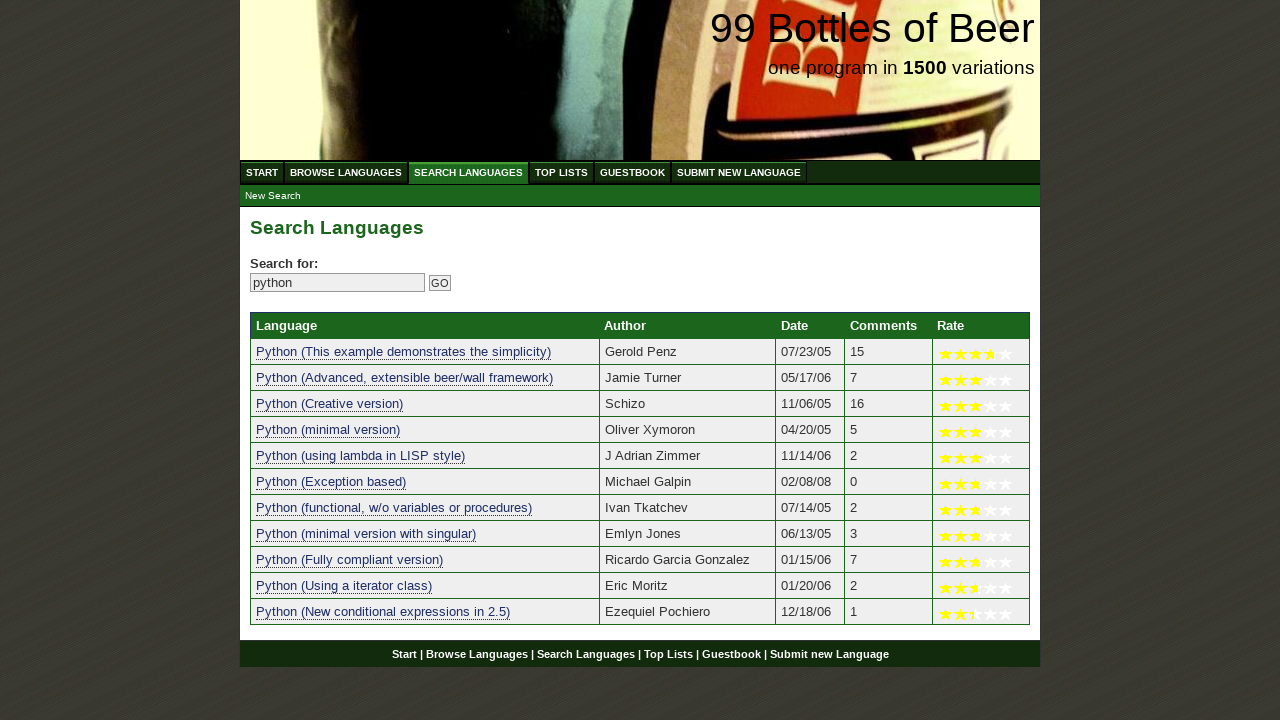

Search results loaded successfully
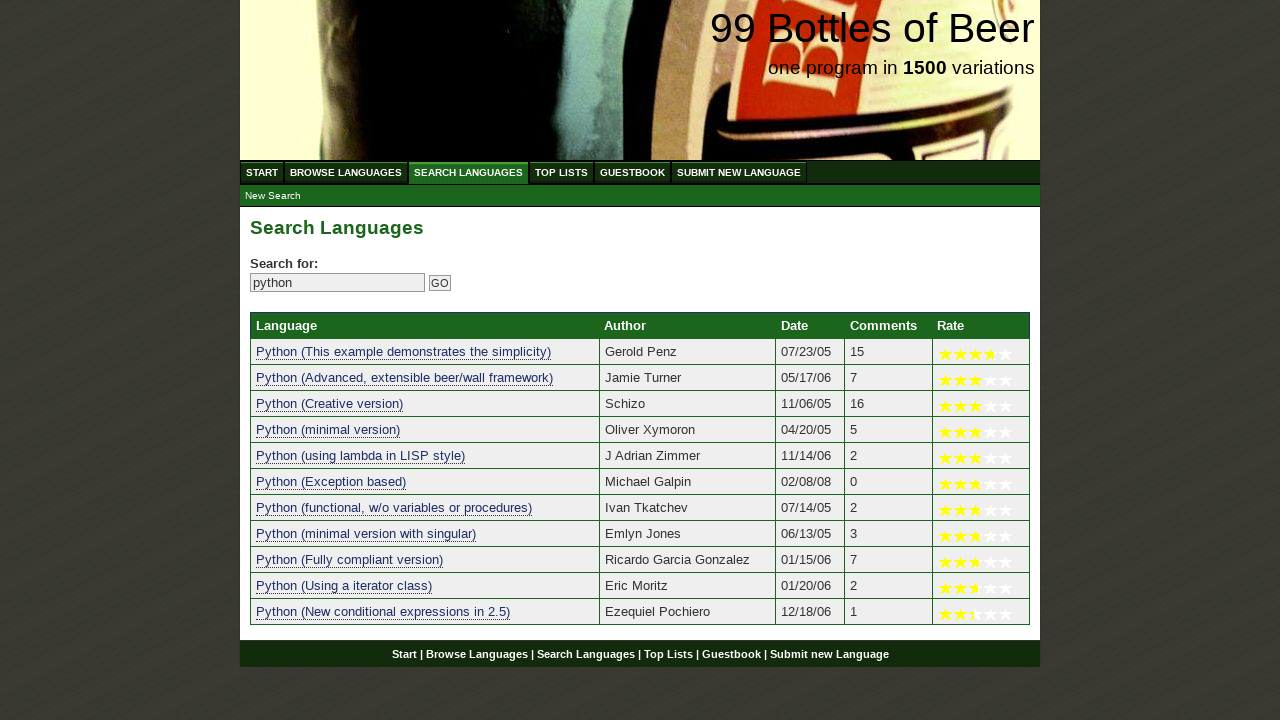

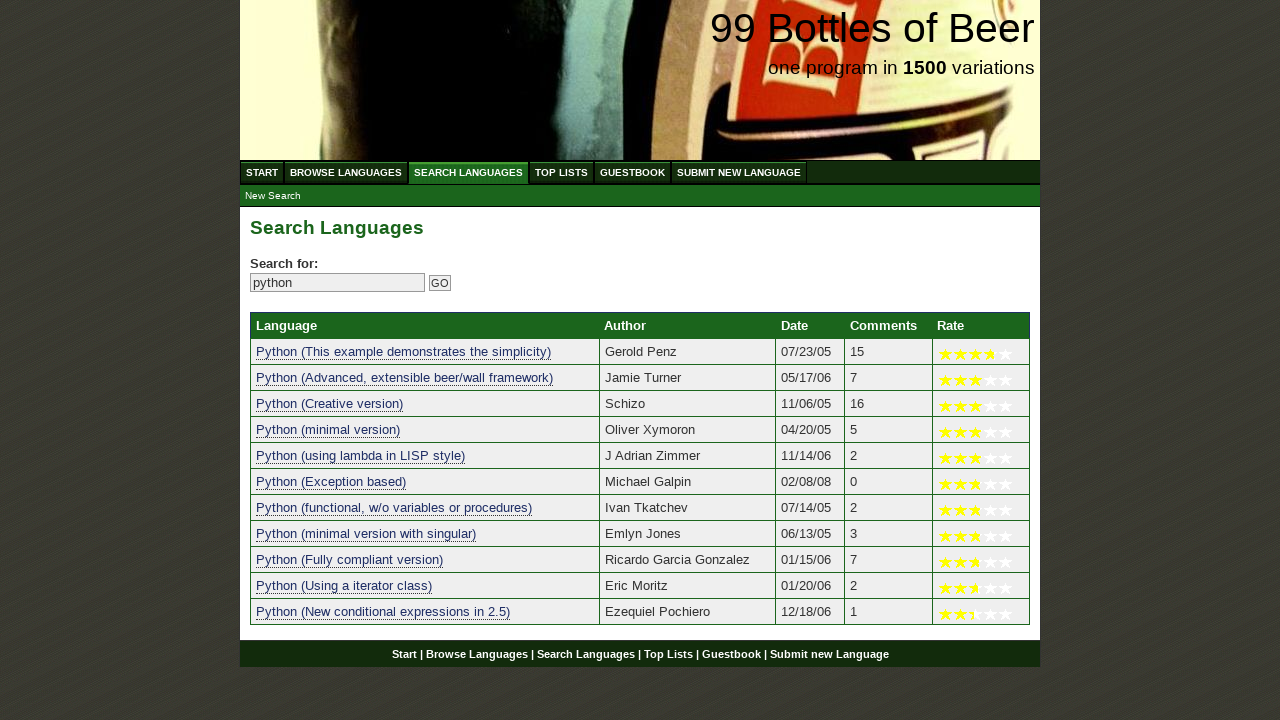